Tests confirmation alert functionality by triggering an alert dialog and accepting it

Starting URL: https://leafground.com/alert.xhtml

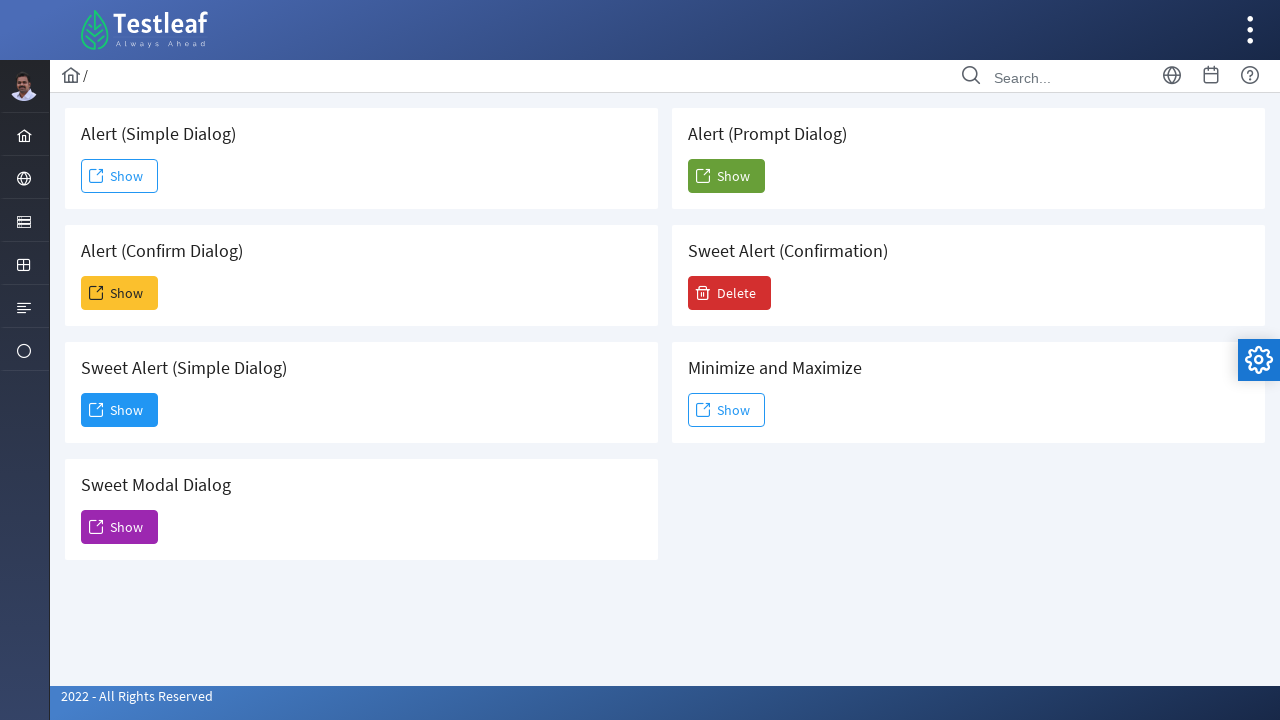

Clicked the second 'Show' button to trigger confirmation alert at (120, 293) on xpath=(//span[text()='Show'])[2]
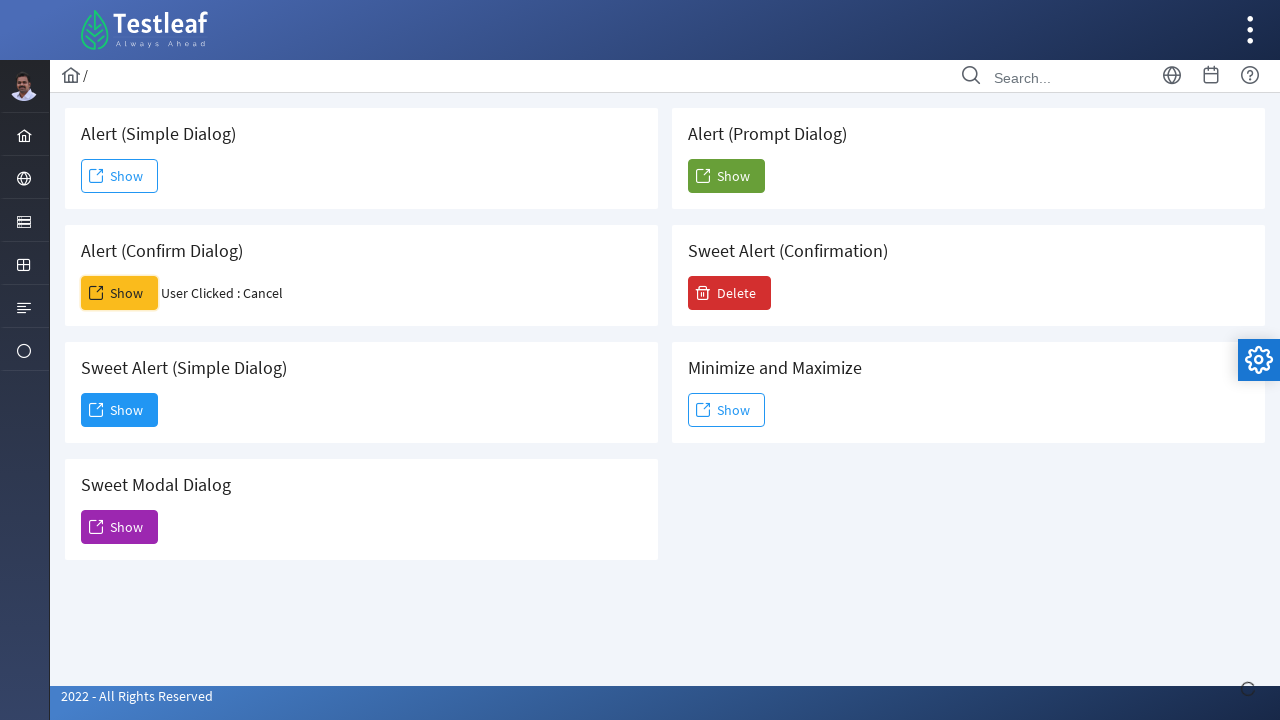

Set up dialog handler to accept confirmation alert
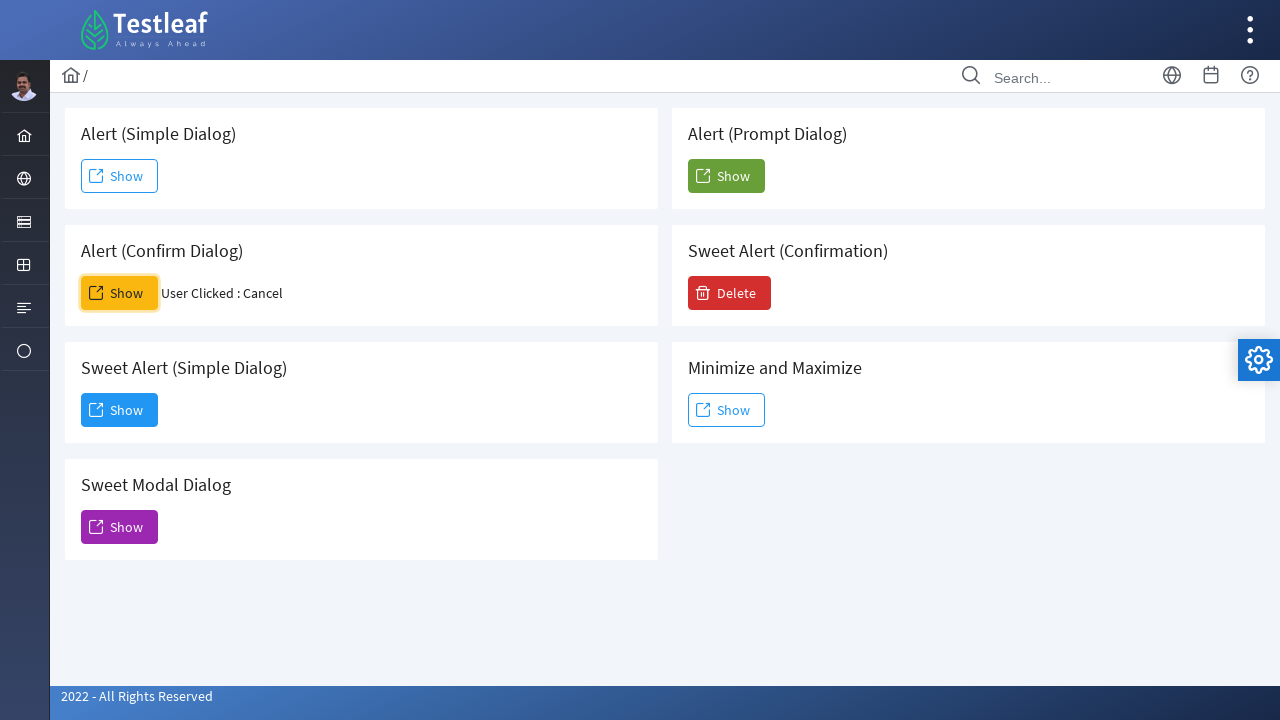

Waited for confirmation alert to be processed
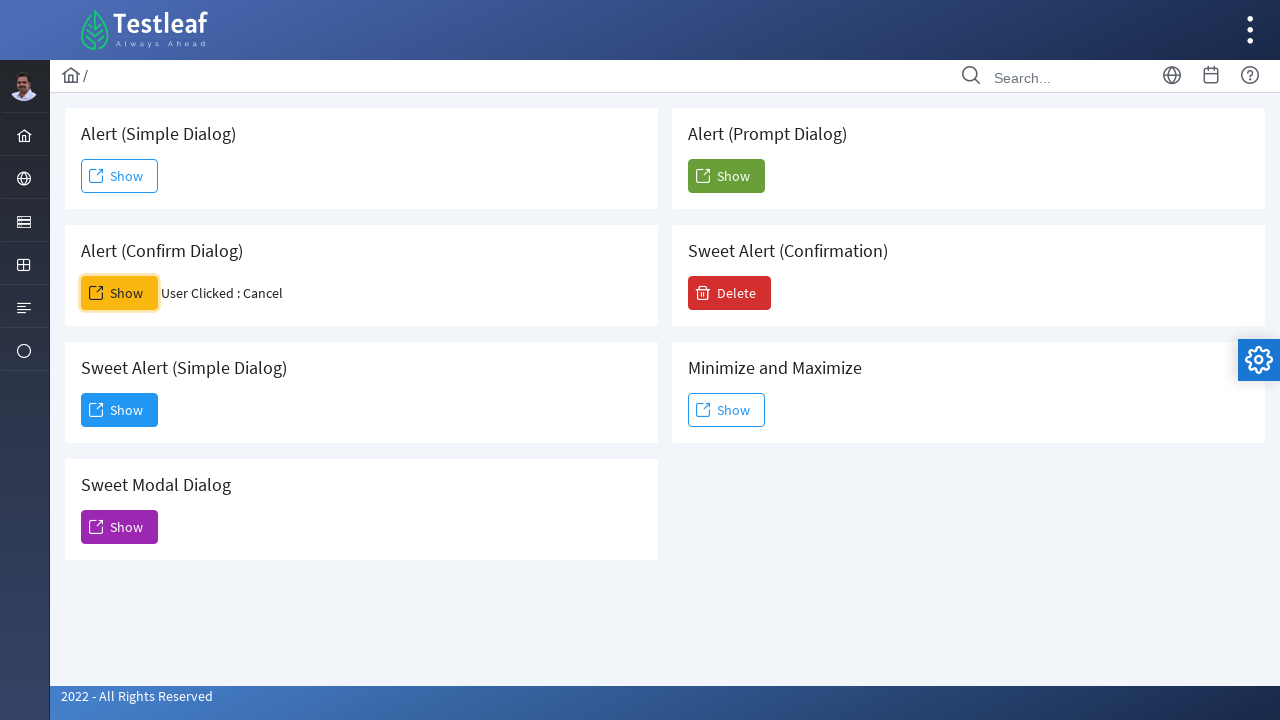

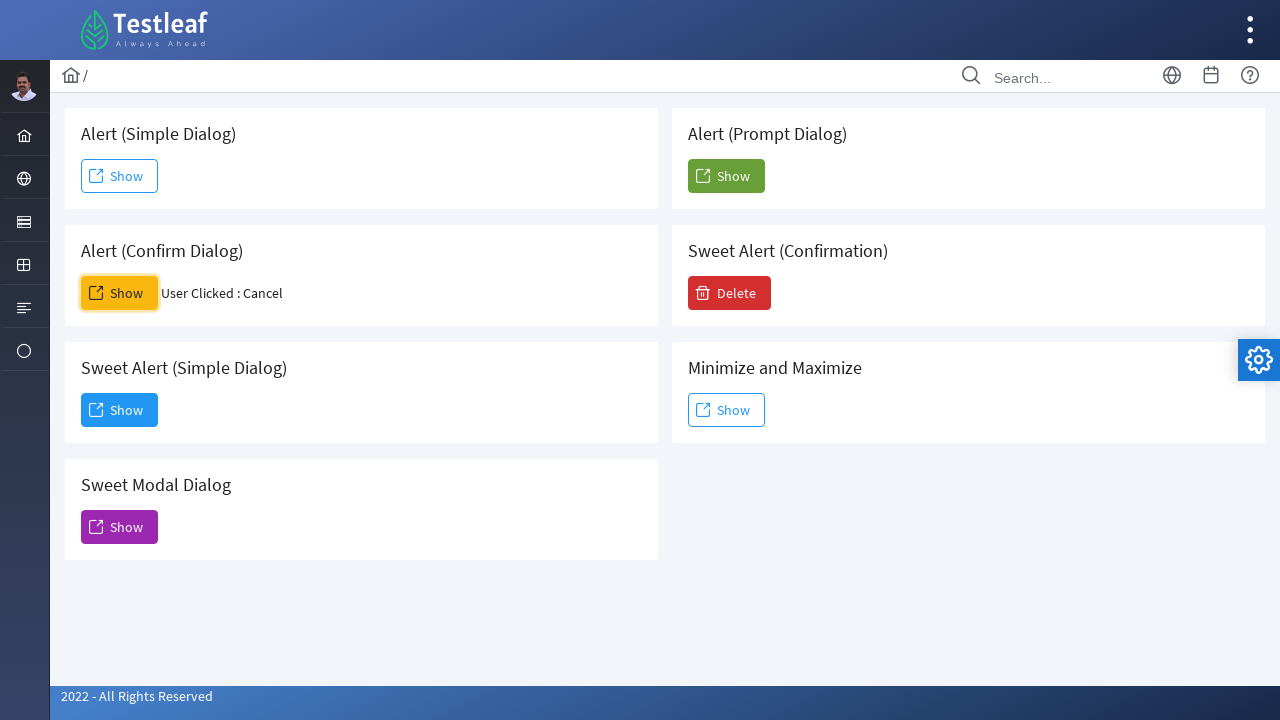